Tests copy and paste functionality by entering text in a name field, selecting all text, copying it, and pasting it into a subjects field

Starting URL: https://www.tutorialspoint.com/selenium/practice/selenium_automation_practice.php

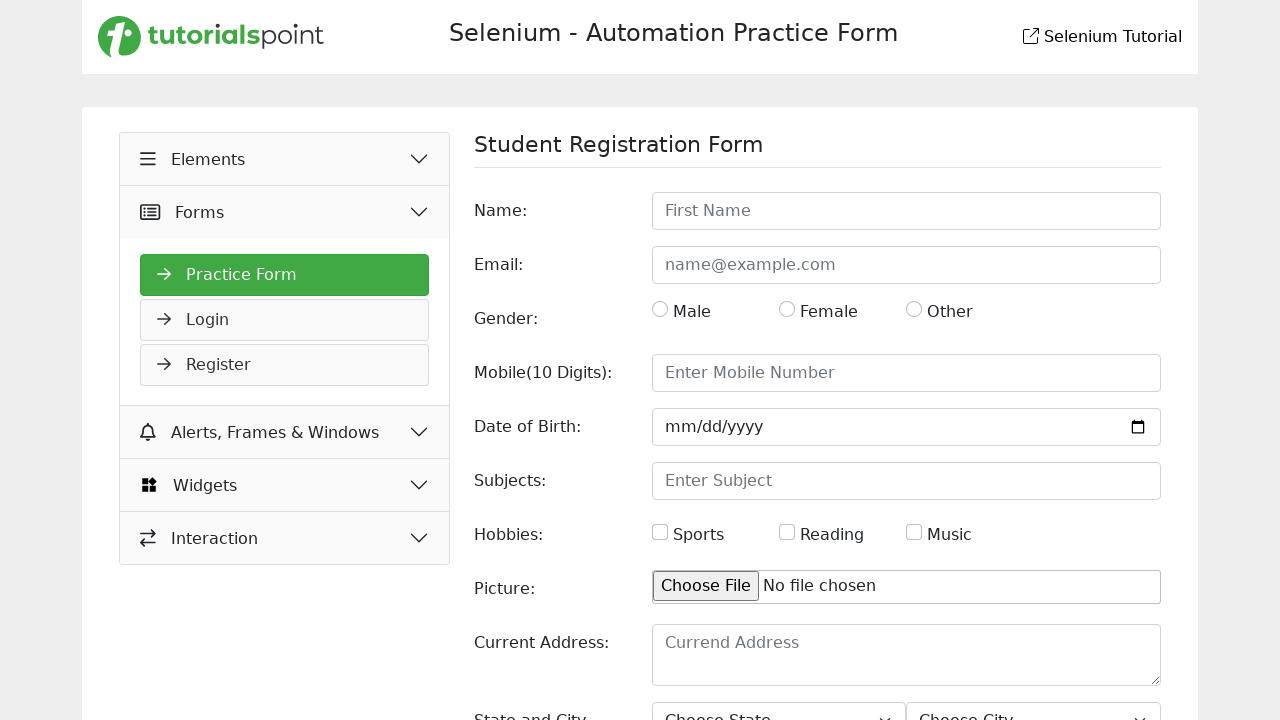

Filled name field with 'Ahsan Habib' on #name
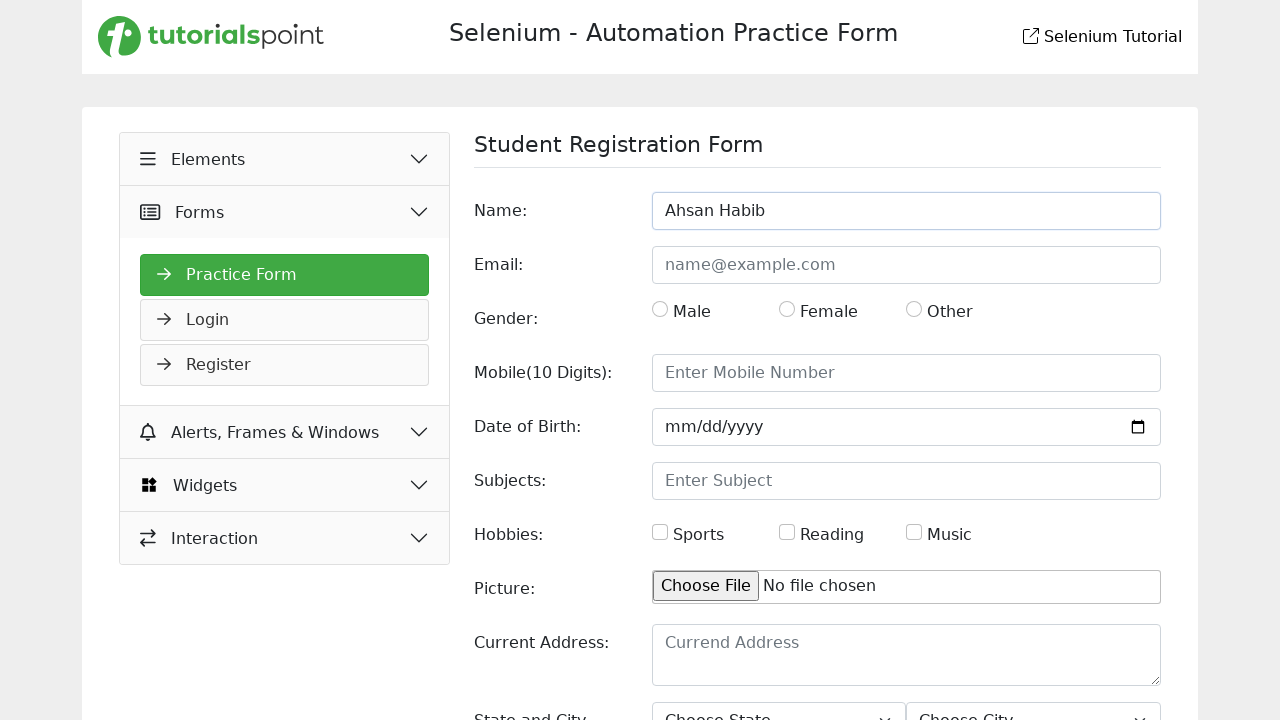

Pressed Control key down for select all command
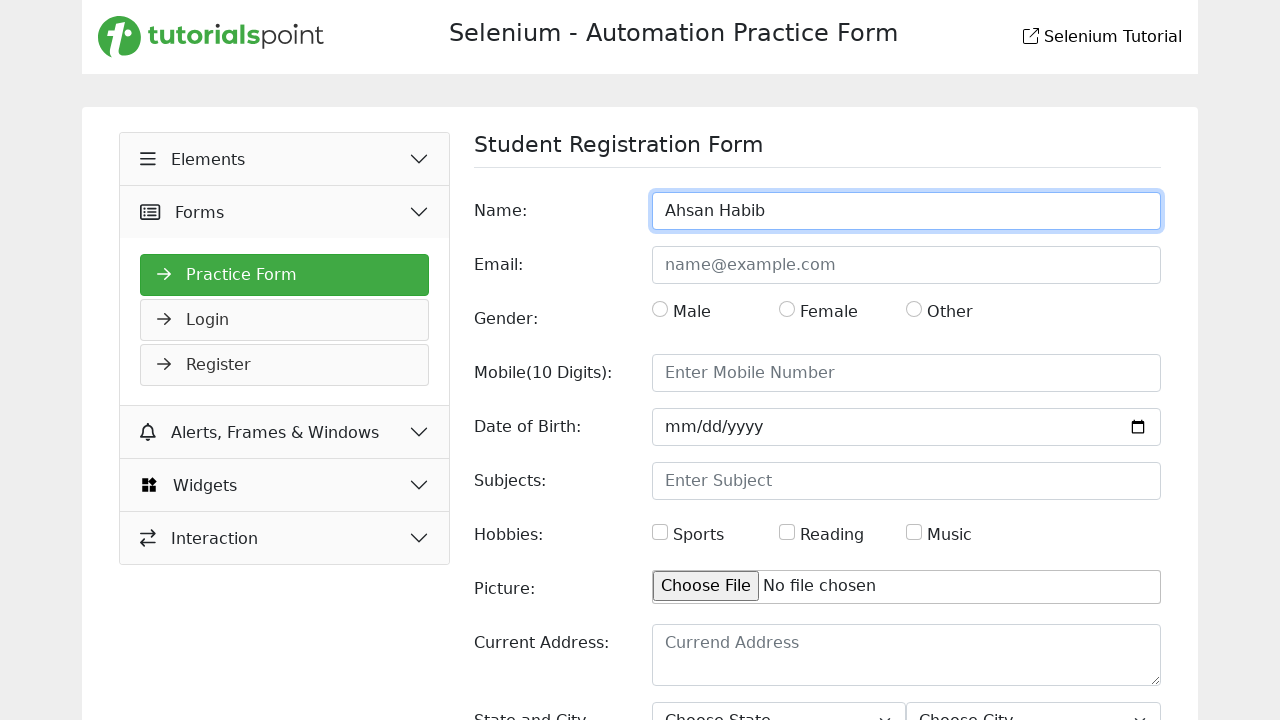

Pressed 'a' key to select all text in name field
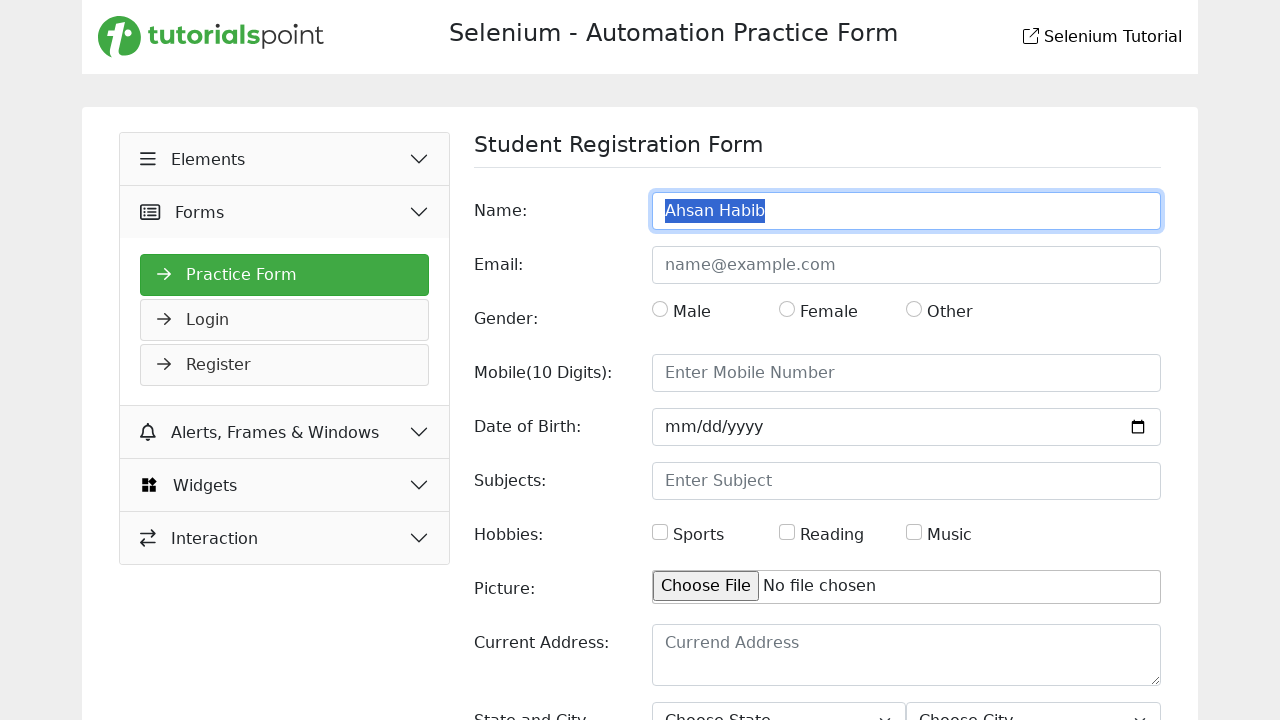

Released Control key after select all
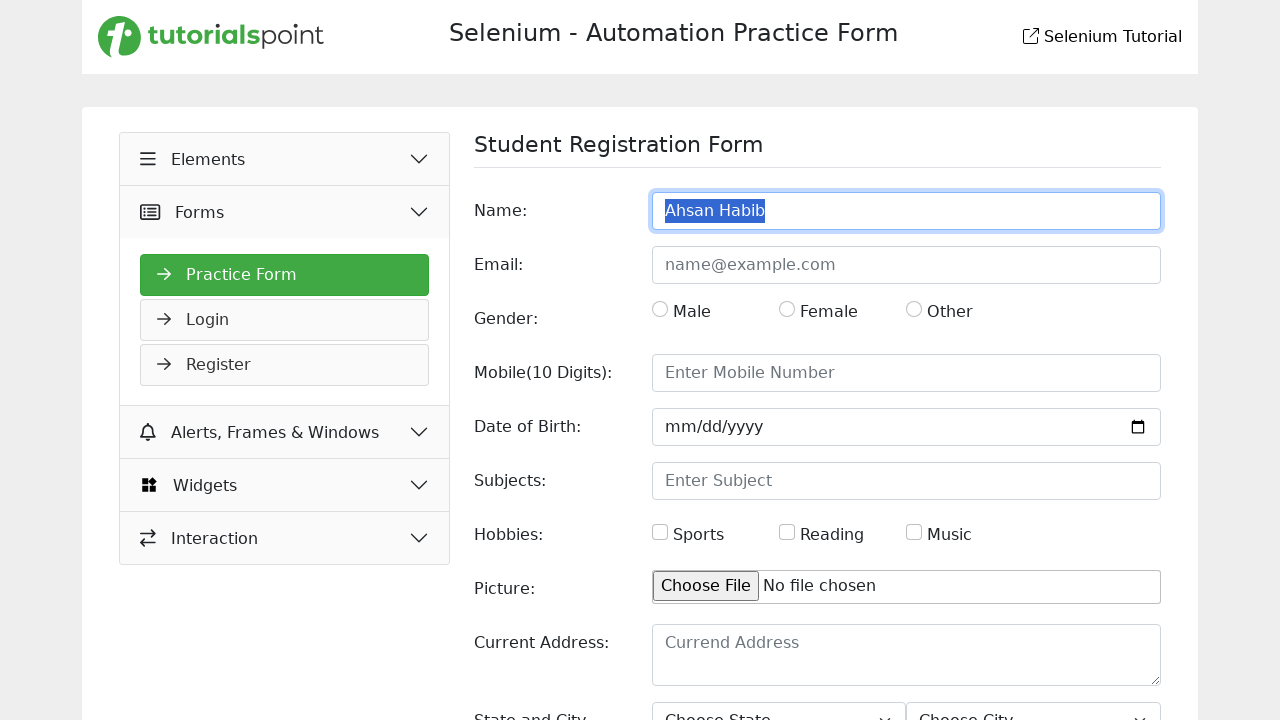

Pressed Control key down for copy command
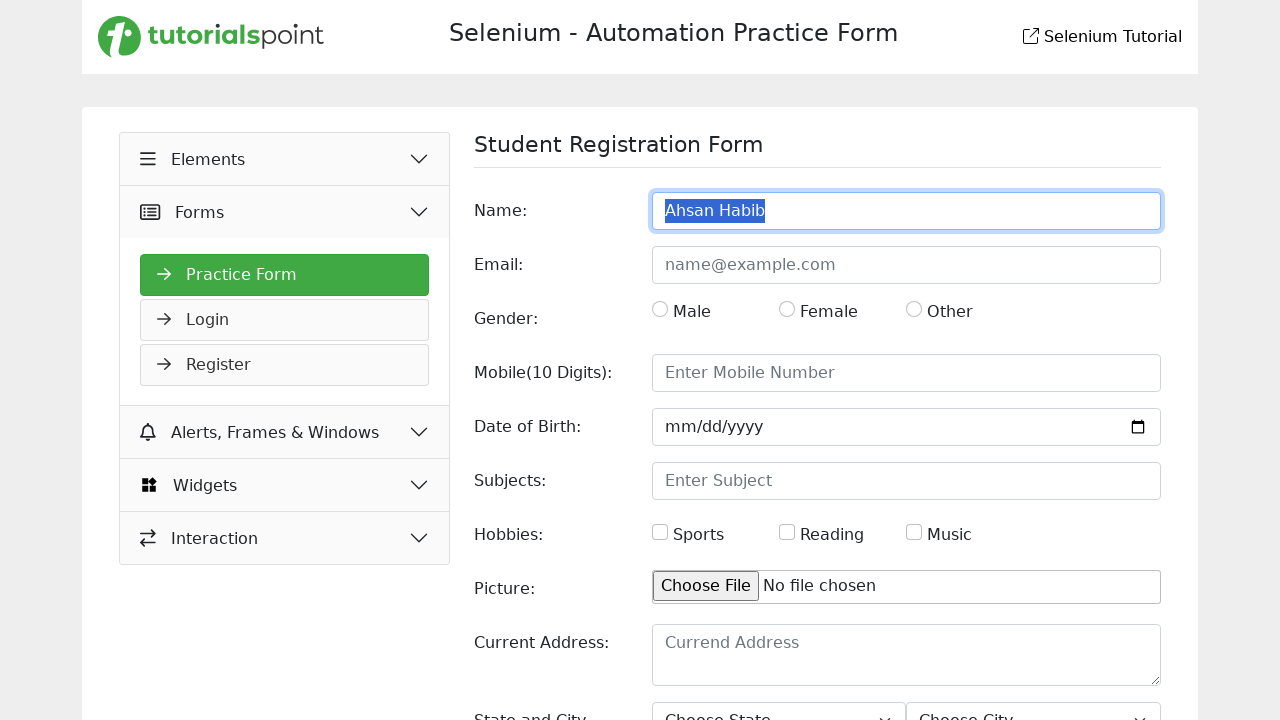

Pressed 'c' key to copy selected text
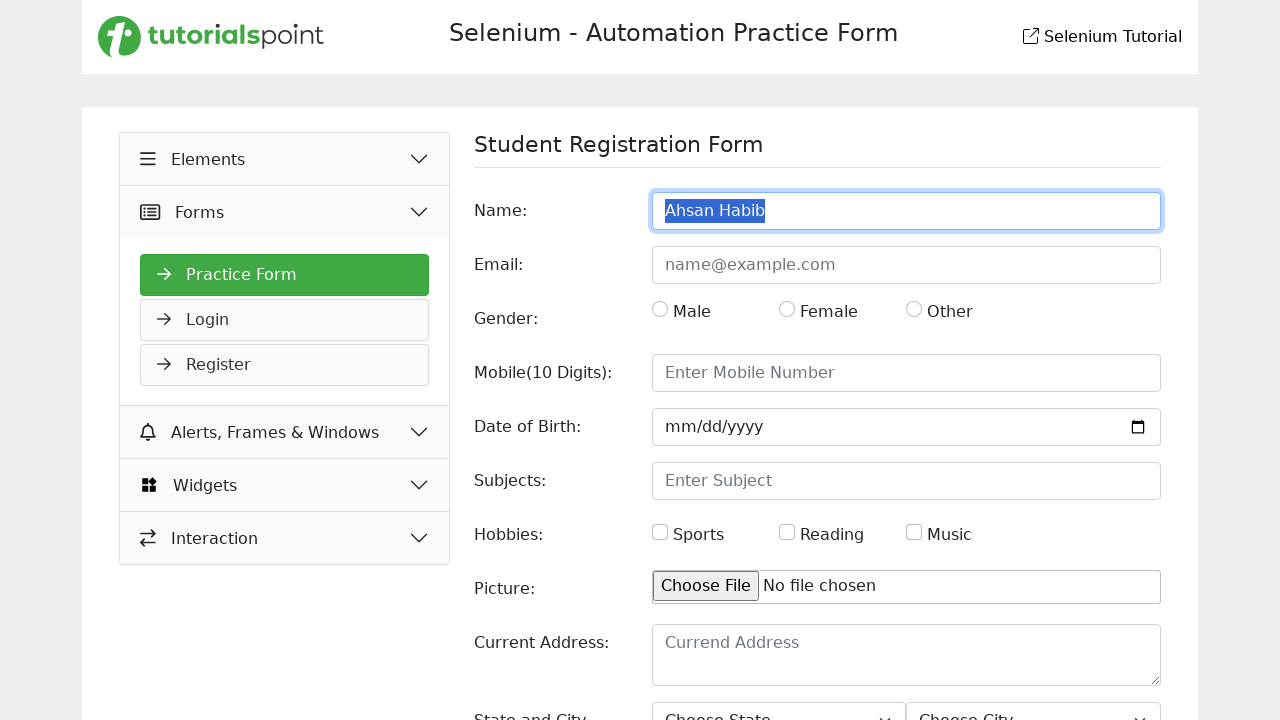

Released Control key after copy
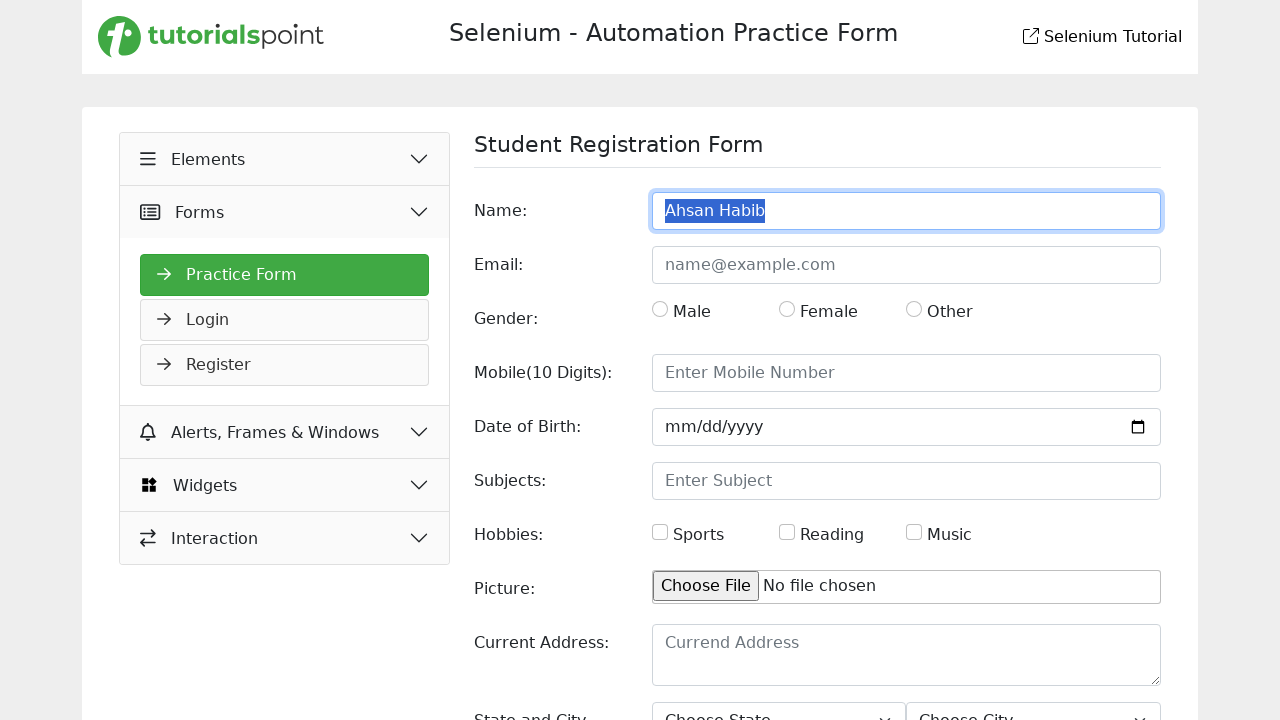

Clicked on subjects field at (906, 481) on #subjects
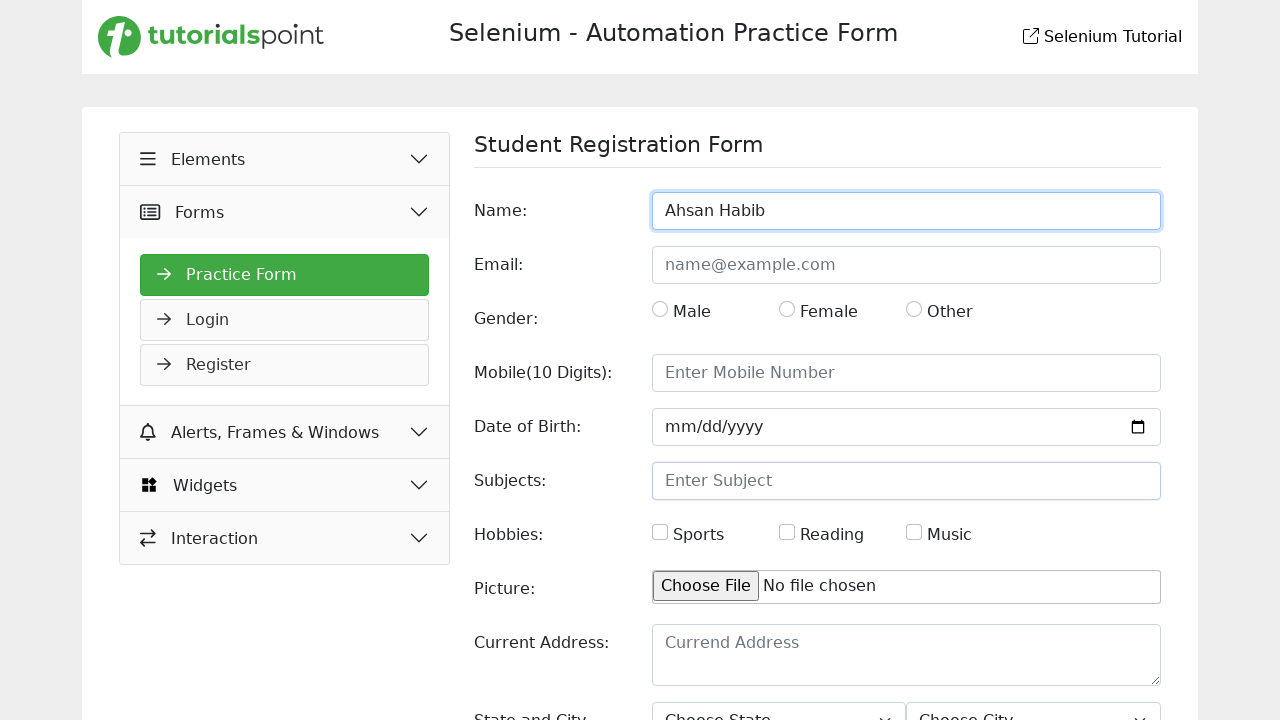

Pressed Control key down for paste command
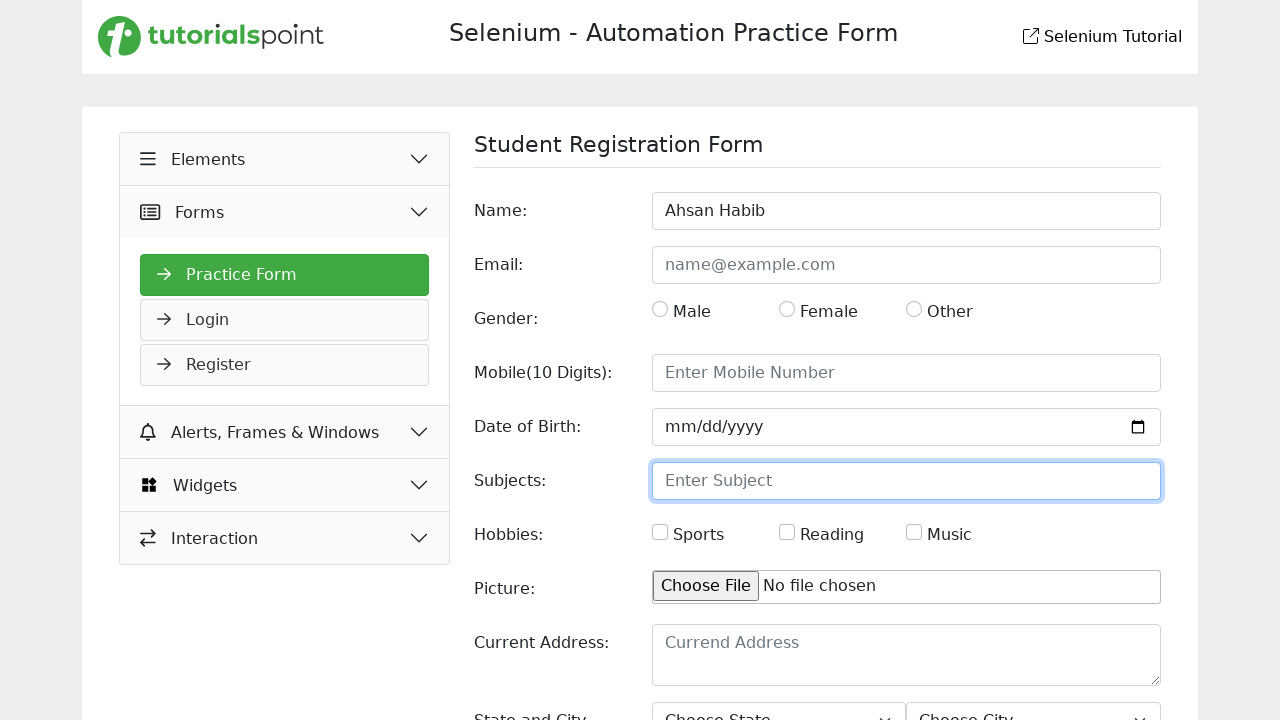

Pressed 'v' key to paste text into subjects field
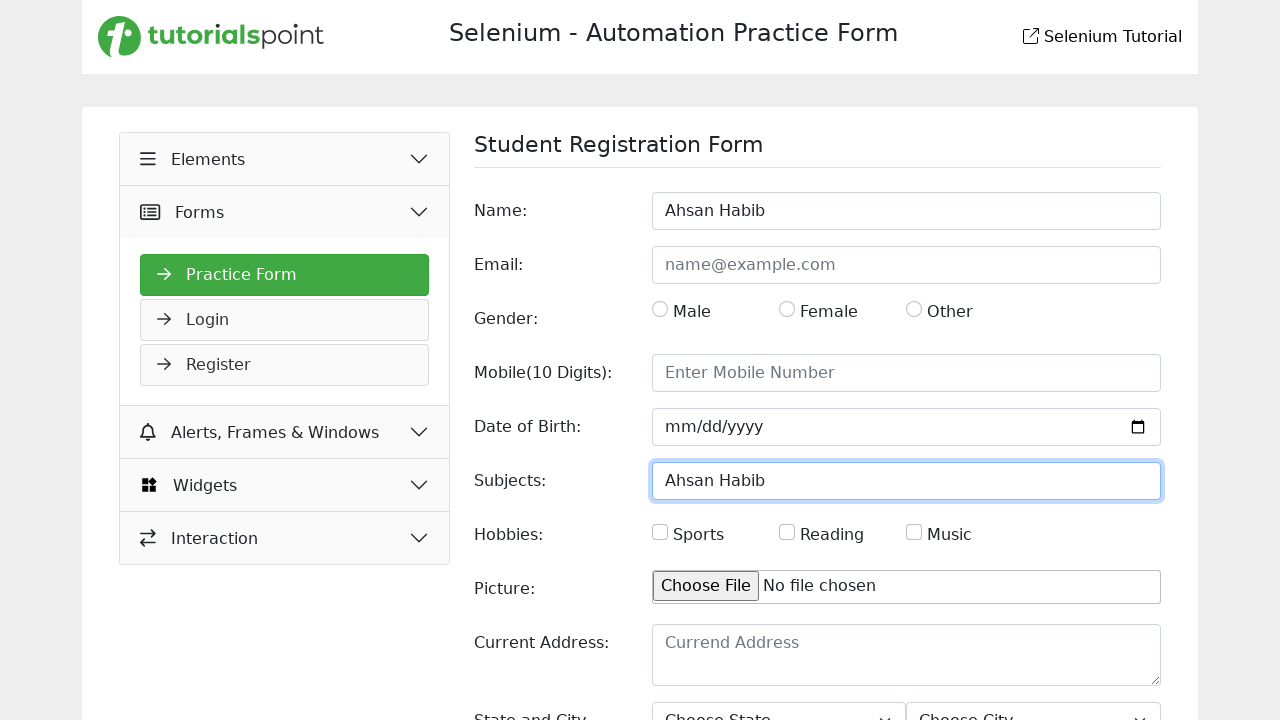

Released Control key after paste
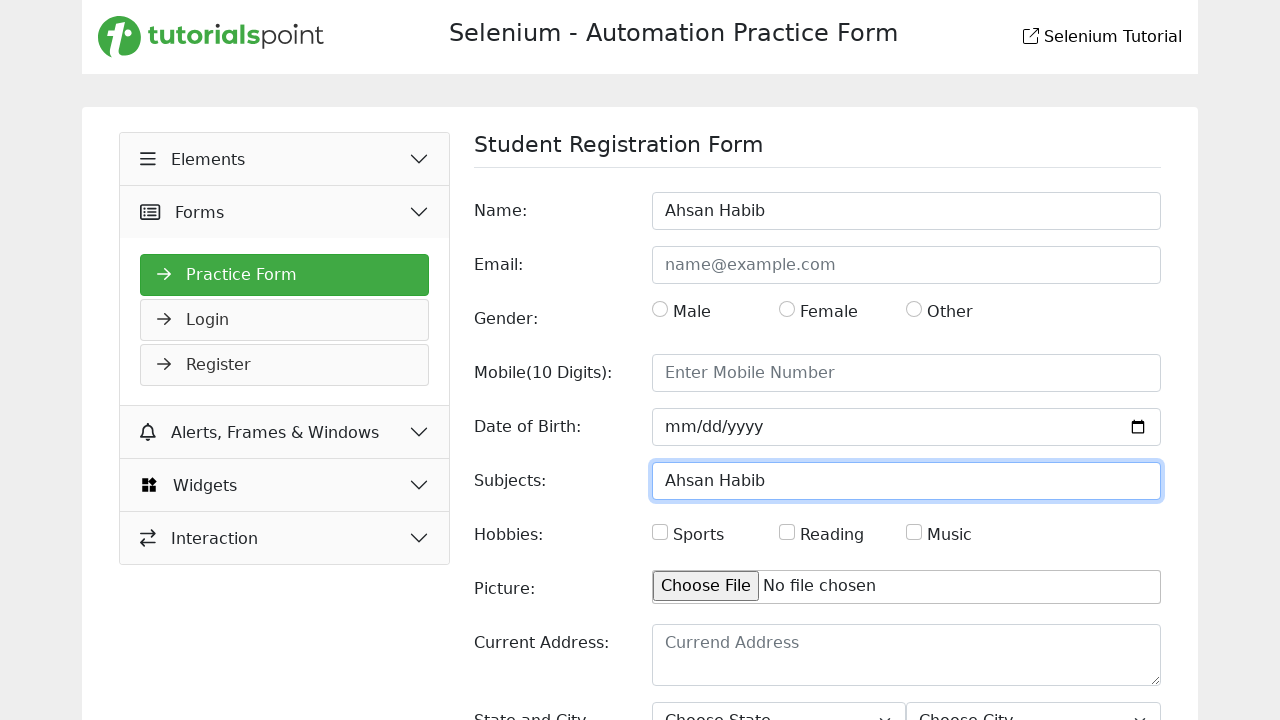

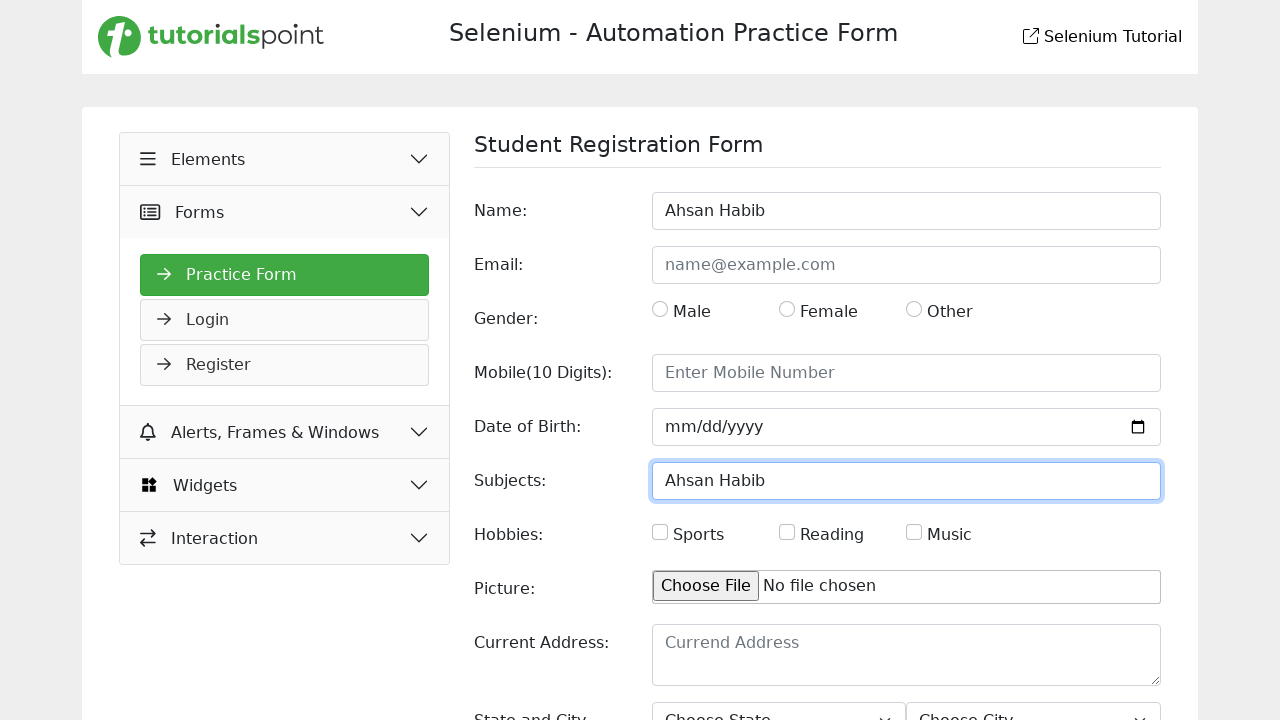